Tests the 7-character validation form with "Abc123*" containing letters, numbers, and asterisk

Starting URL: https://testpages.eviltester.com/styled/apps/7charval/simple7charvalidation.html

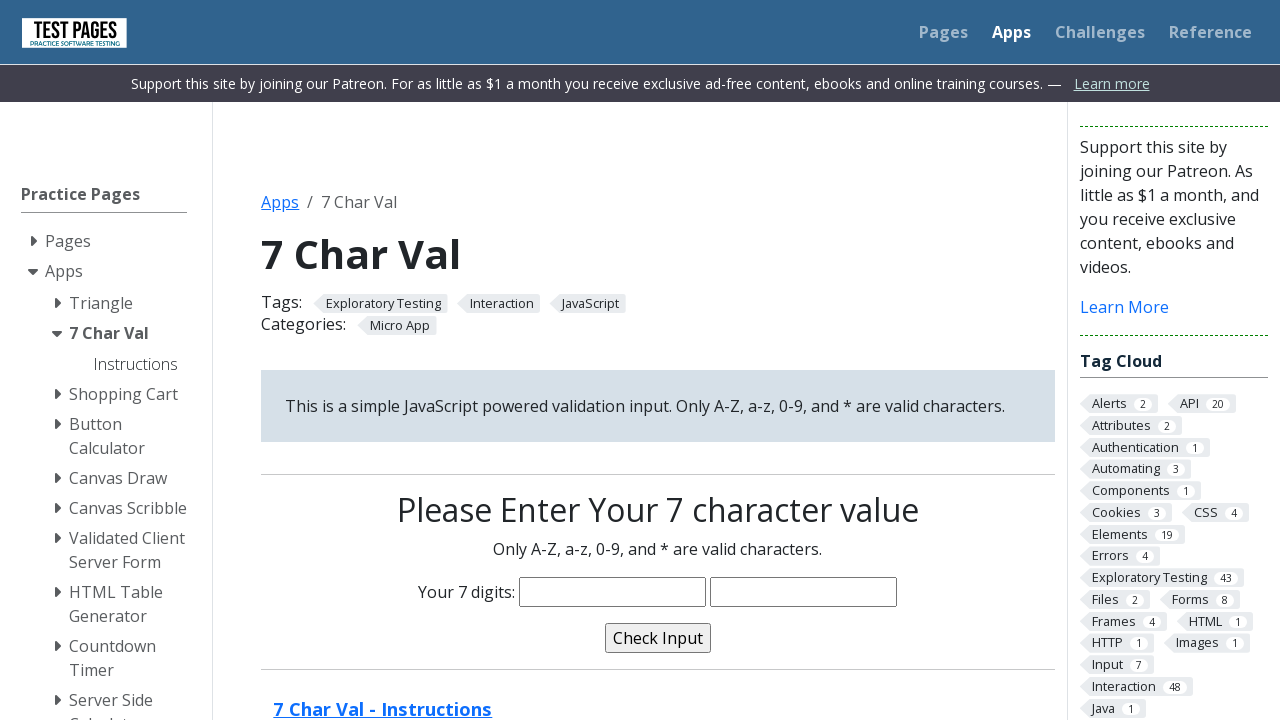

Filled validation form with 'Abc123*' (7 characters: letters, numbers, and asterisk) on input[name='characters']
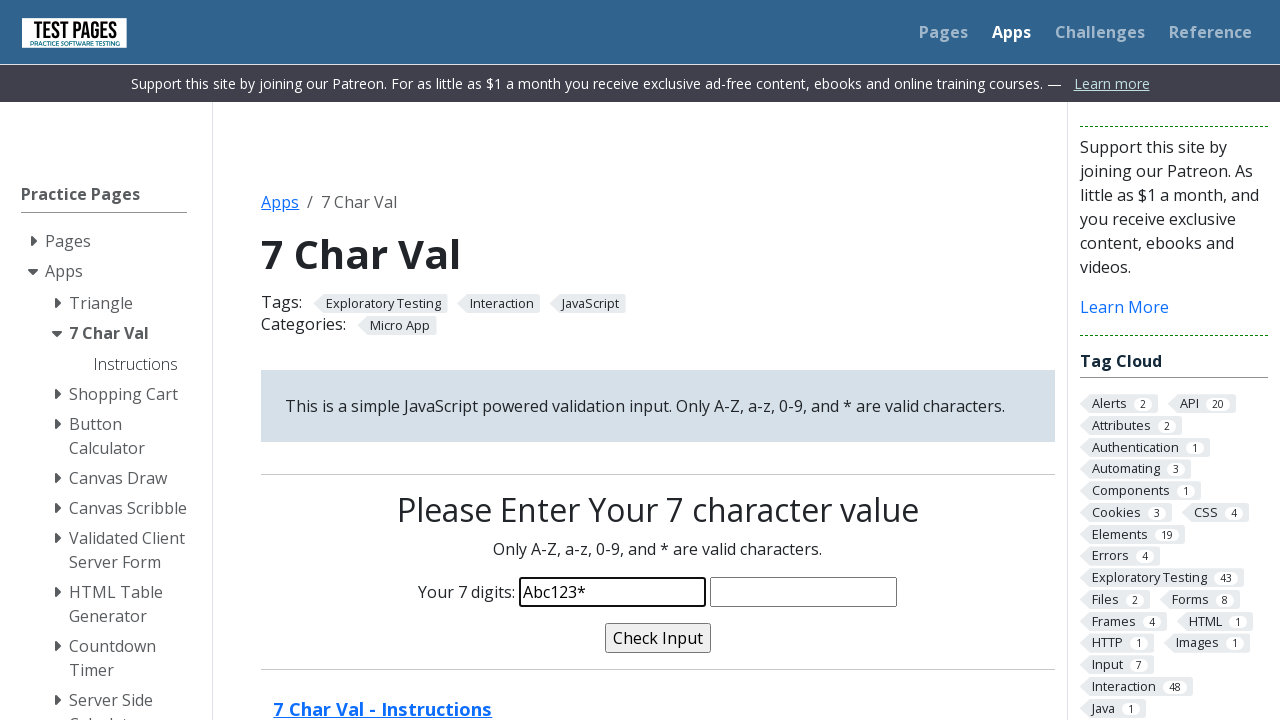

Clicked validate button to test input at (658, 638) on input[name='validate']
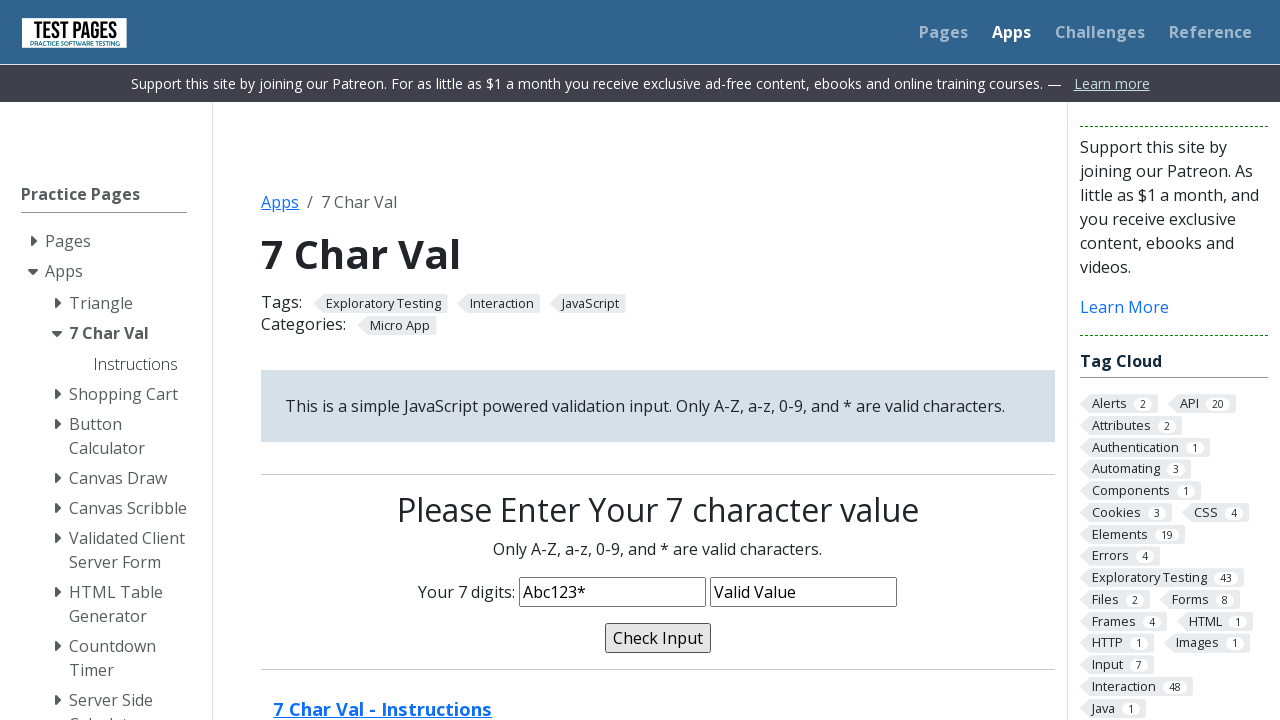

Validation message appeared
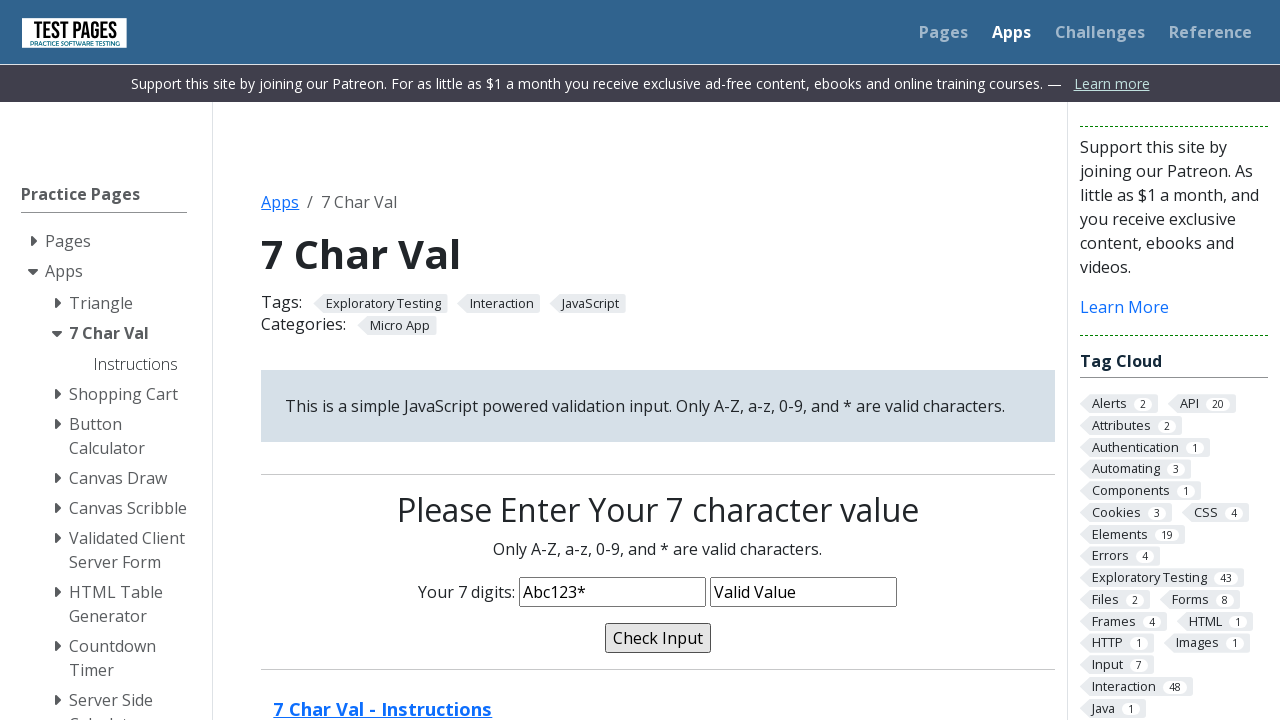

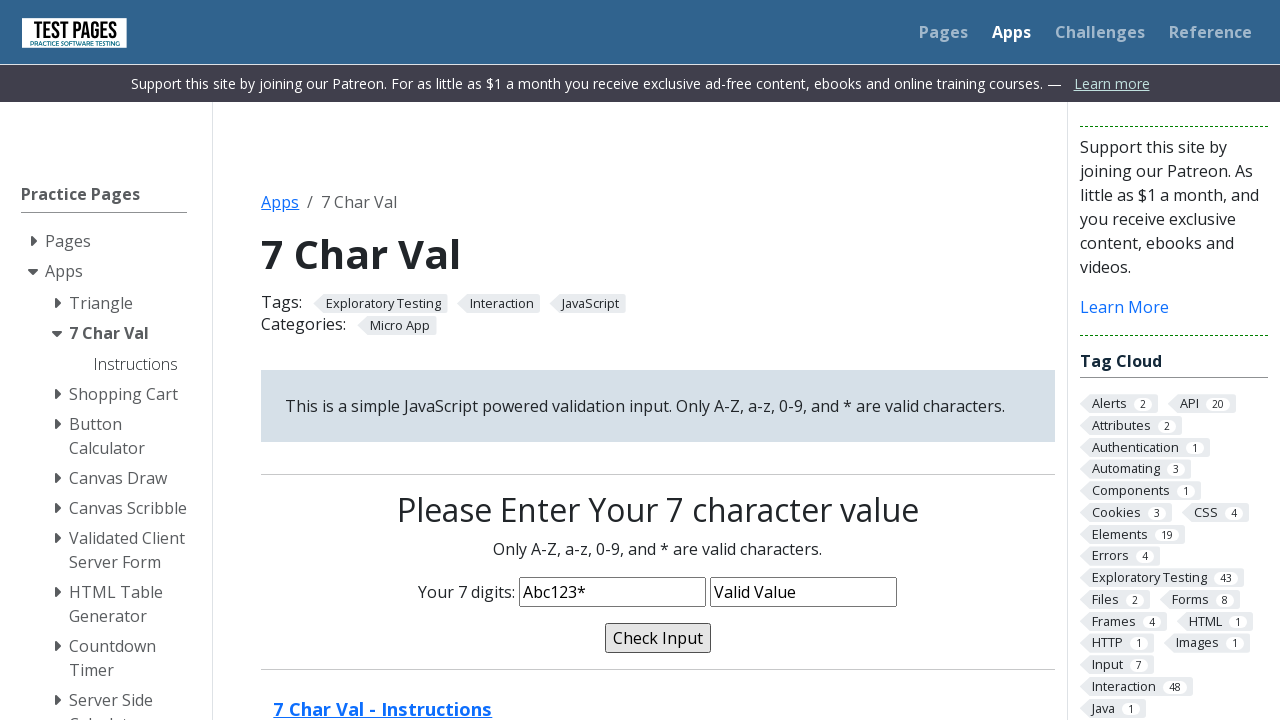